Tests mobile responsiveness by setting a mobile viewport size and checking for horizontal scroll issues

Starting URL: https://app.floworx-iq.com

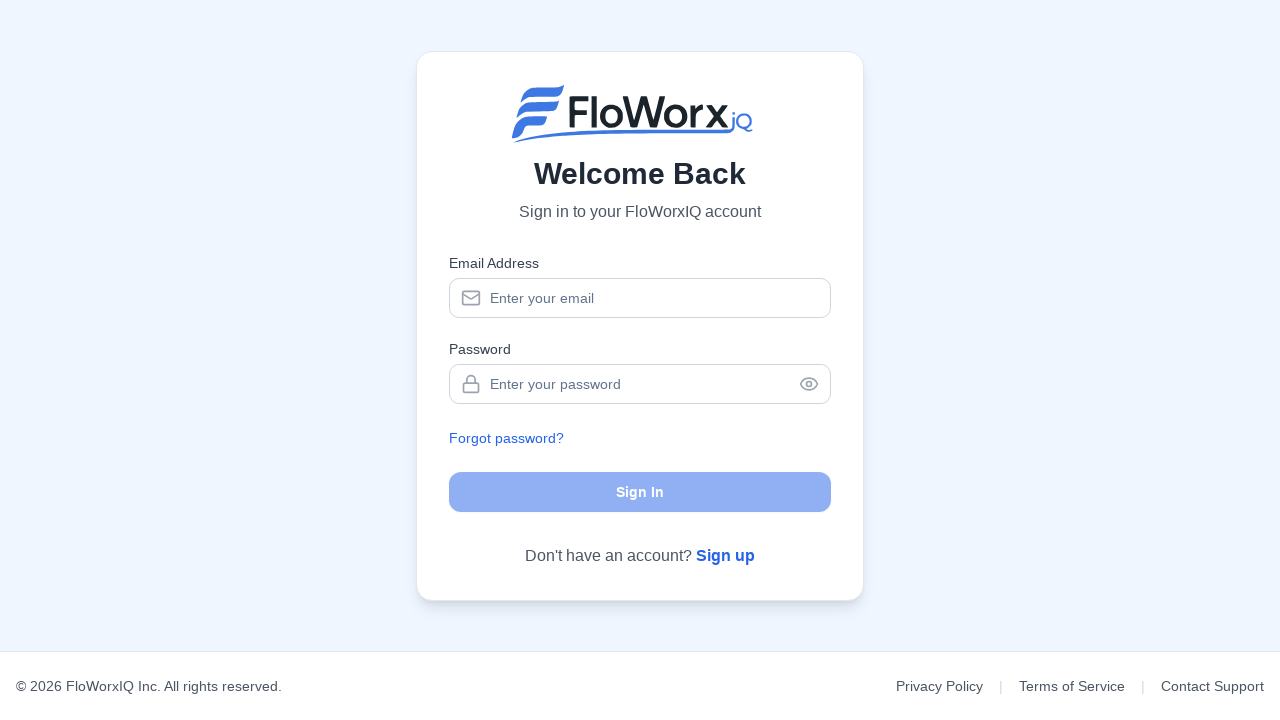

Waited for page to reach network idle state
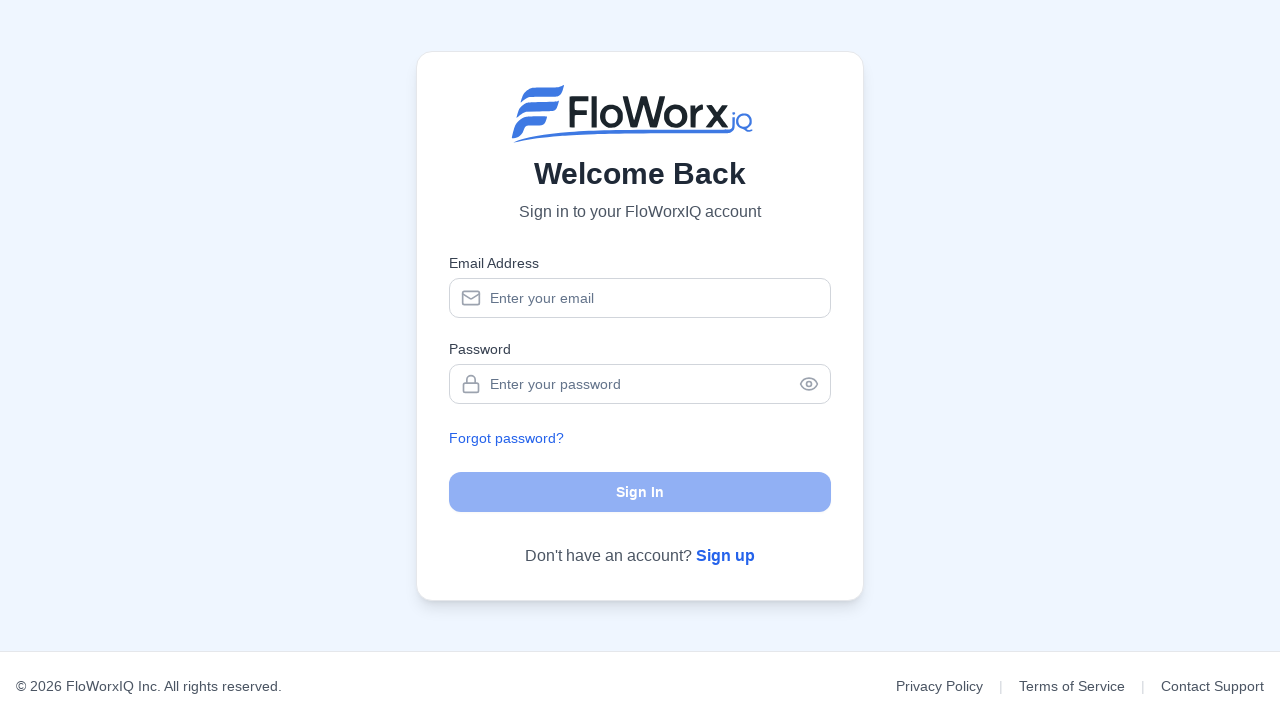

Set mobile viewport size to 375x667 pixels
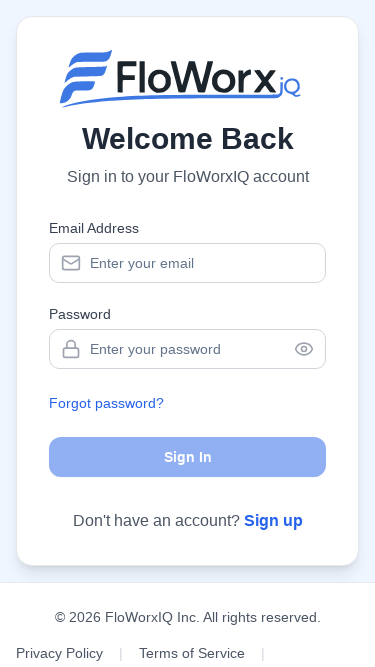

Waited 1 second for layout to adjust to mobile viewport
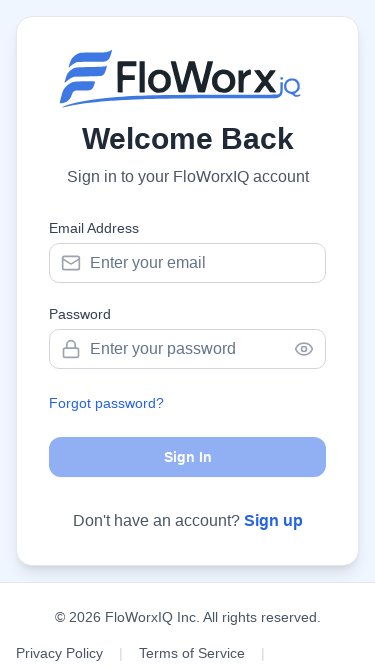

Verified body element is present and content is accessible on mobile view
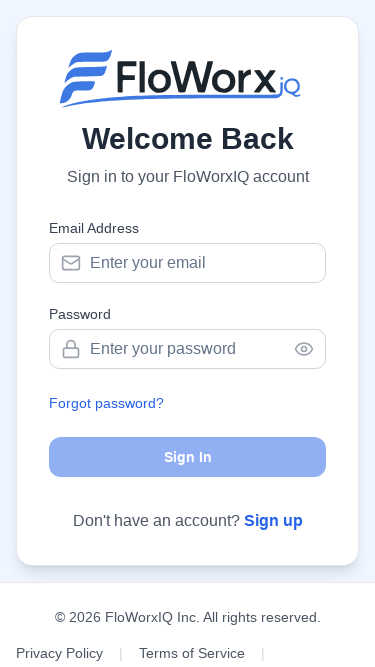

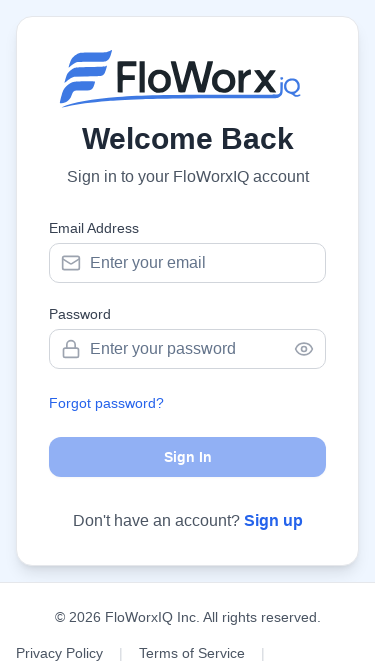